Navigates to a login practice page using the page fixture

Starting URL: https://rahulshettyacademy.com/loginpagePractise/

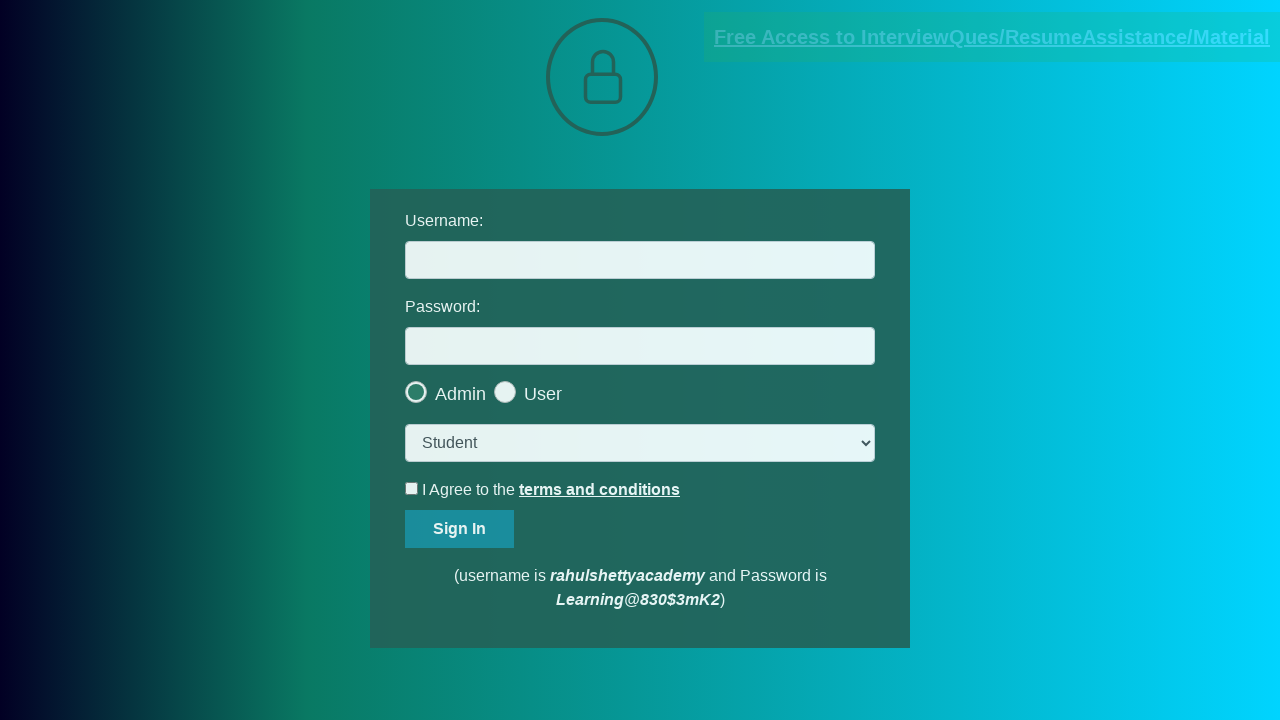

Login practice page loaded successfully (DOM content ready)
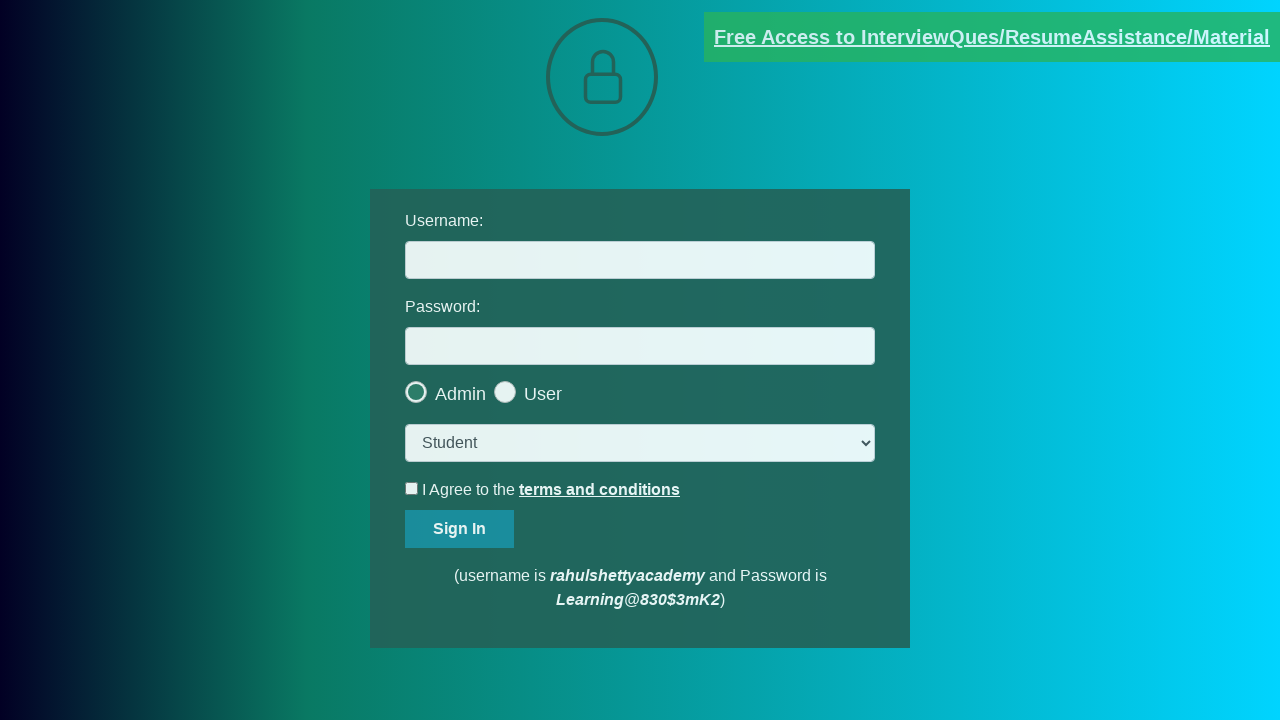

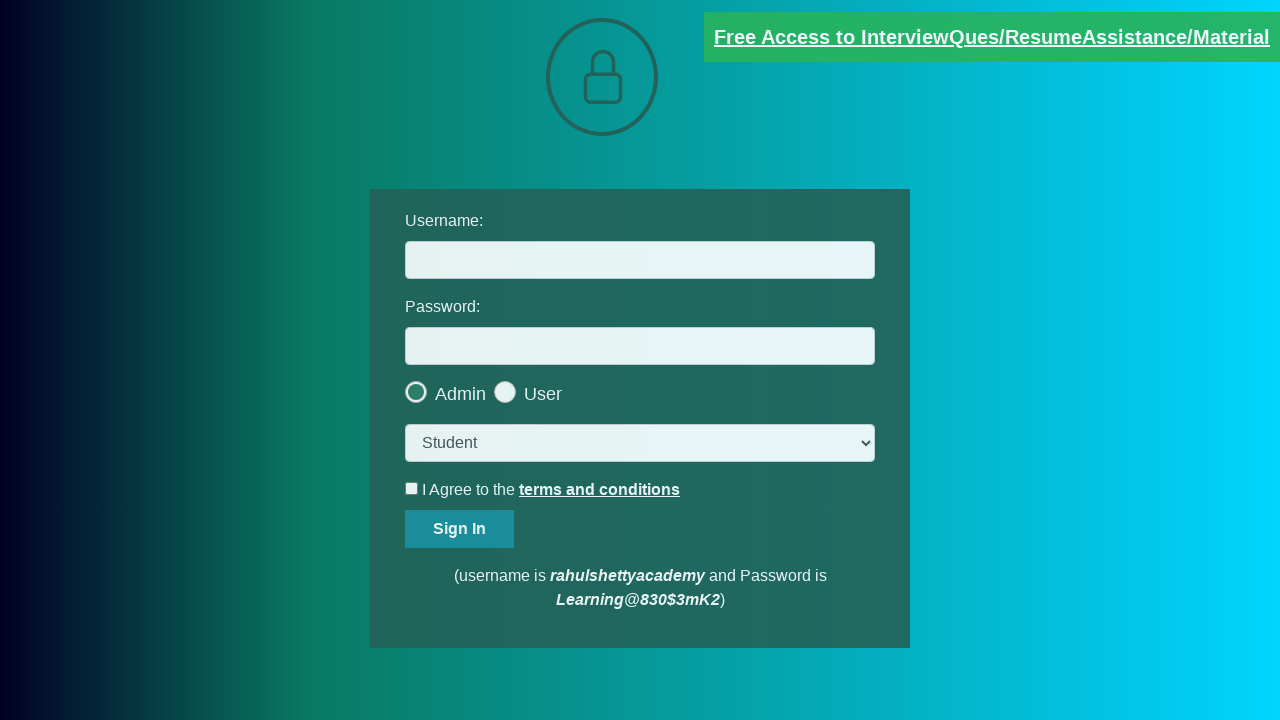